Navigates to a dropdown demo page, locates a select element, and retrieves all dropdown options to verify they are available

Starting URL: https://demoapps.qspiders.com/ui/dropdown?sublist=0

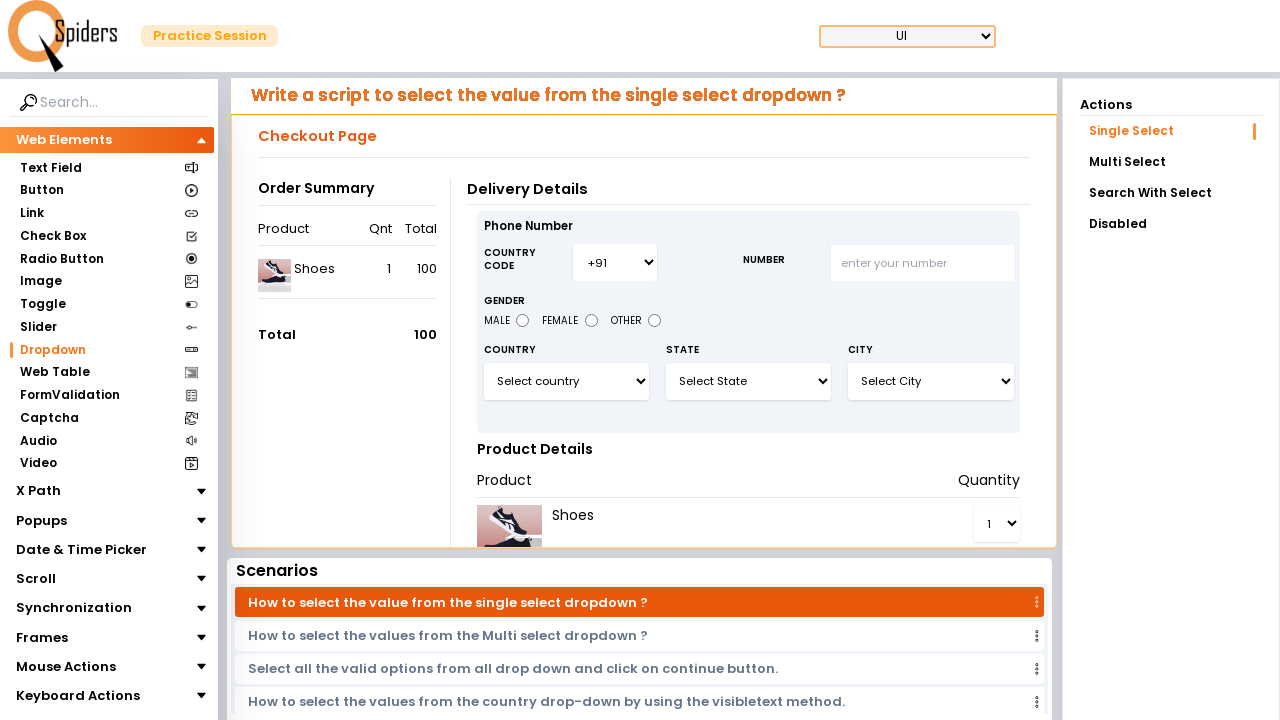

Navigated to dropdown demo page
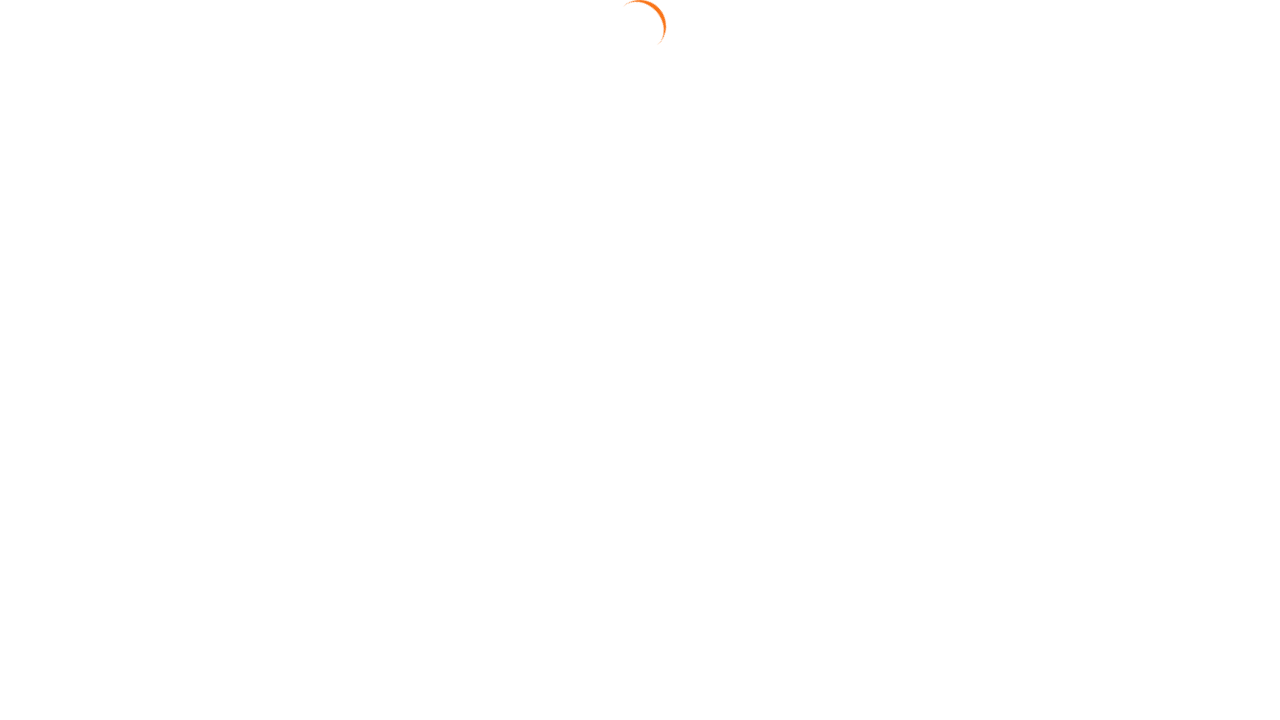

Dropdown element #select3 is now available
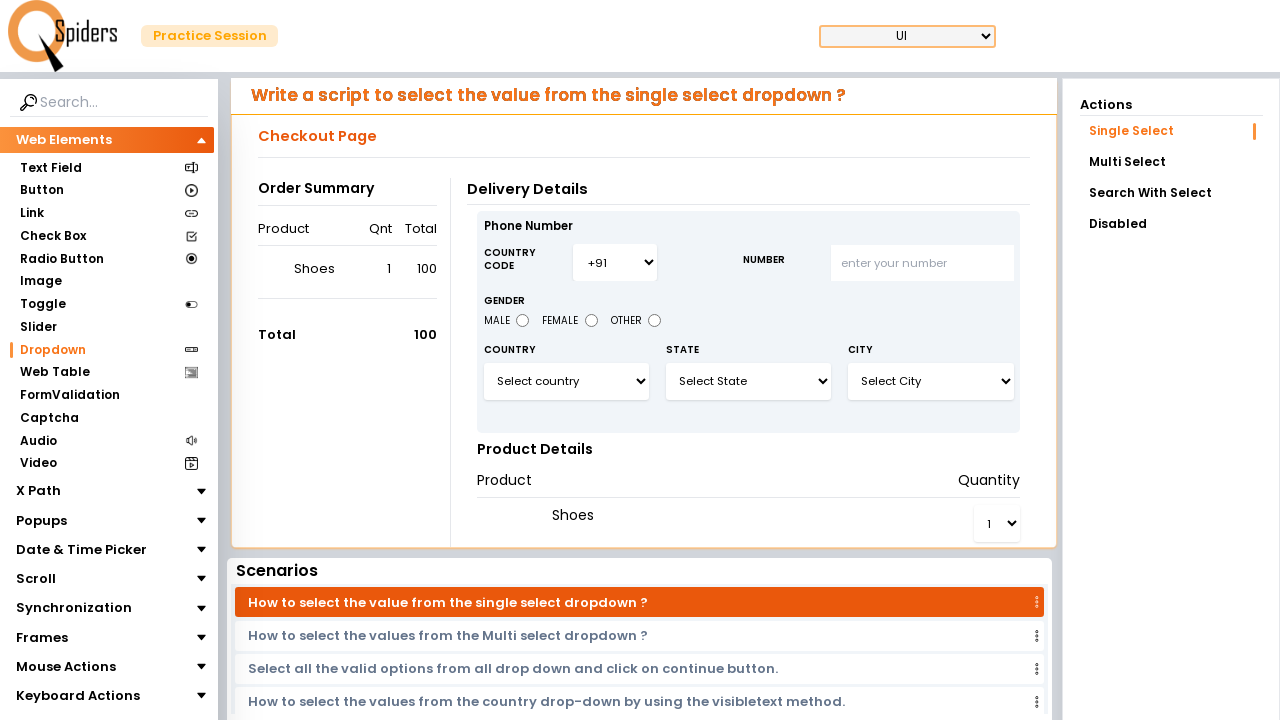

Located dropdown element with selector #select3
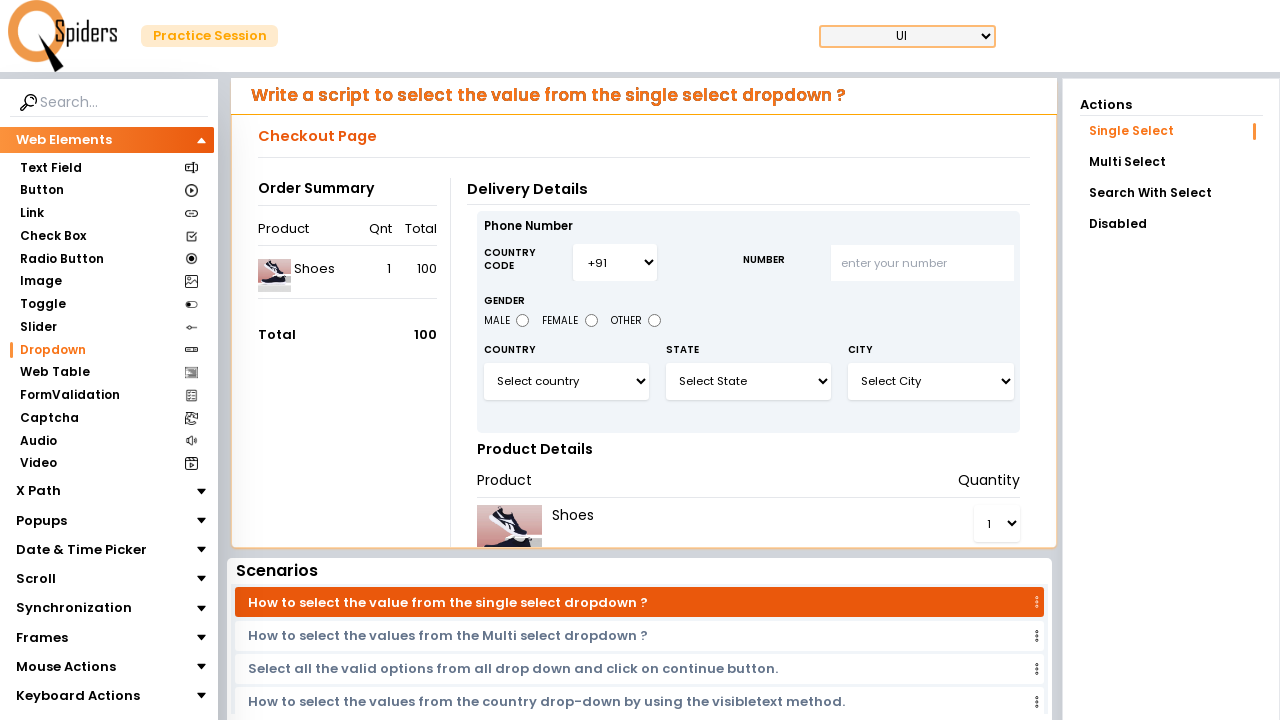

Retrieved all option elements from dropdown
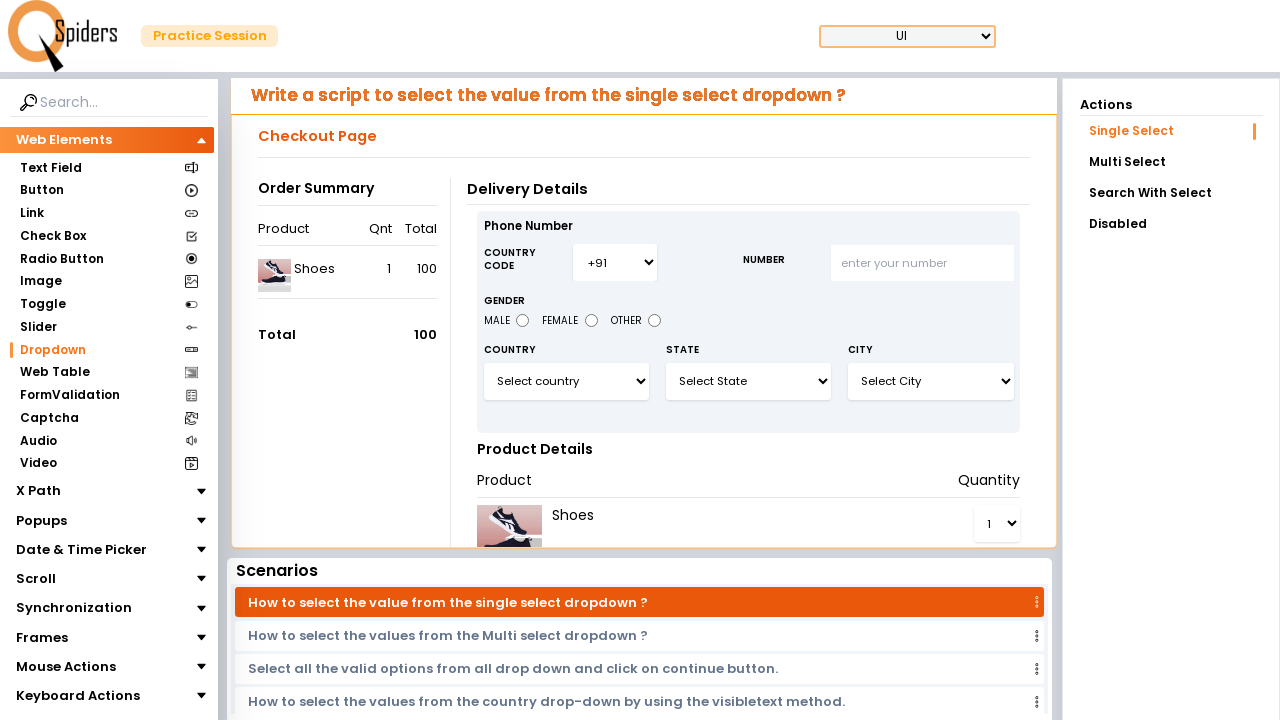

Verified dropdown contains 9 option(s)
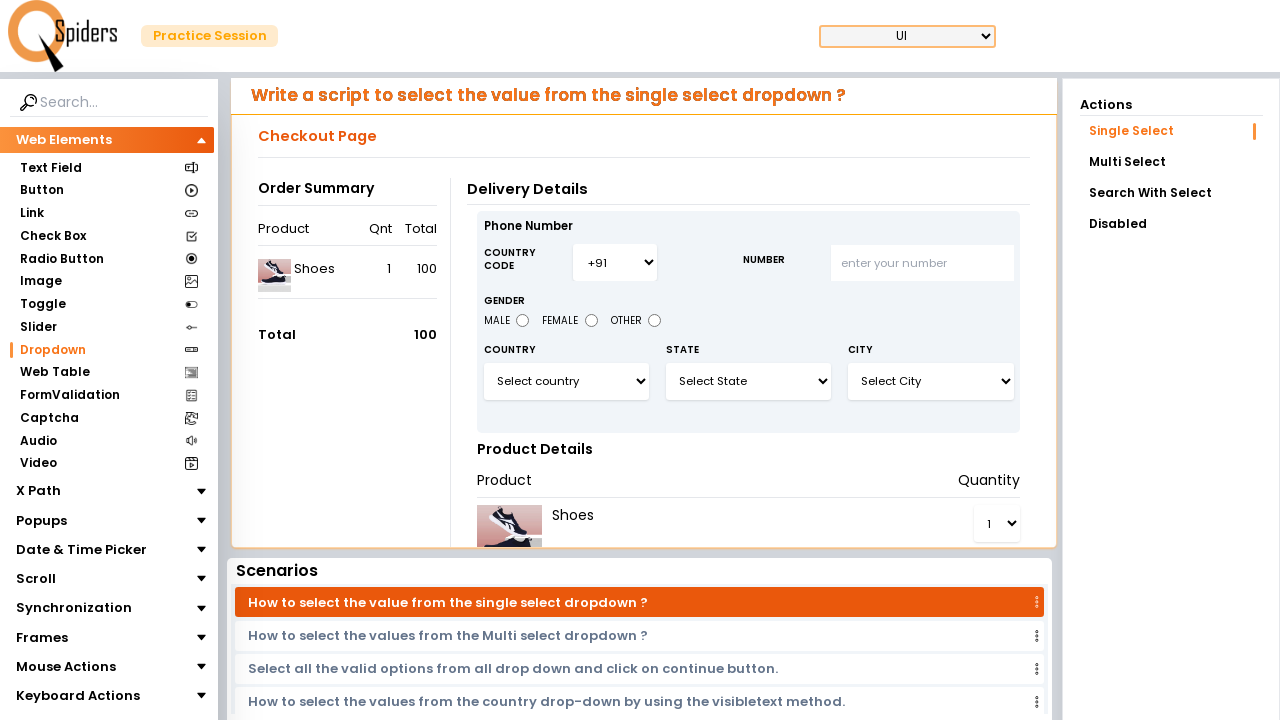

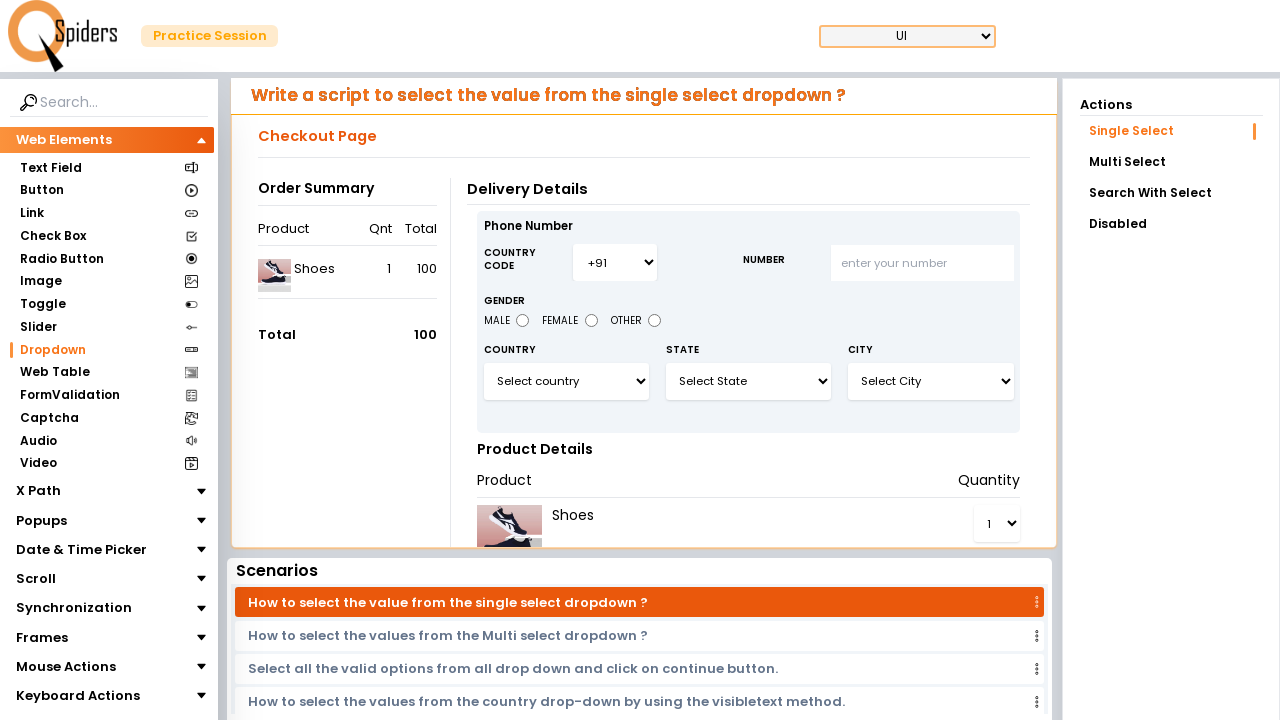